Tests the infinite scroll functionality on Phillips auction listing page by scrolling to load all past auction content until no more content loads.

Starting URL: https://www.phillips.com/auctions/past/filter/Department%3DContemporary/sort/oldest

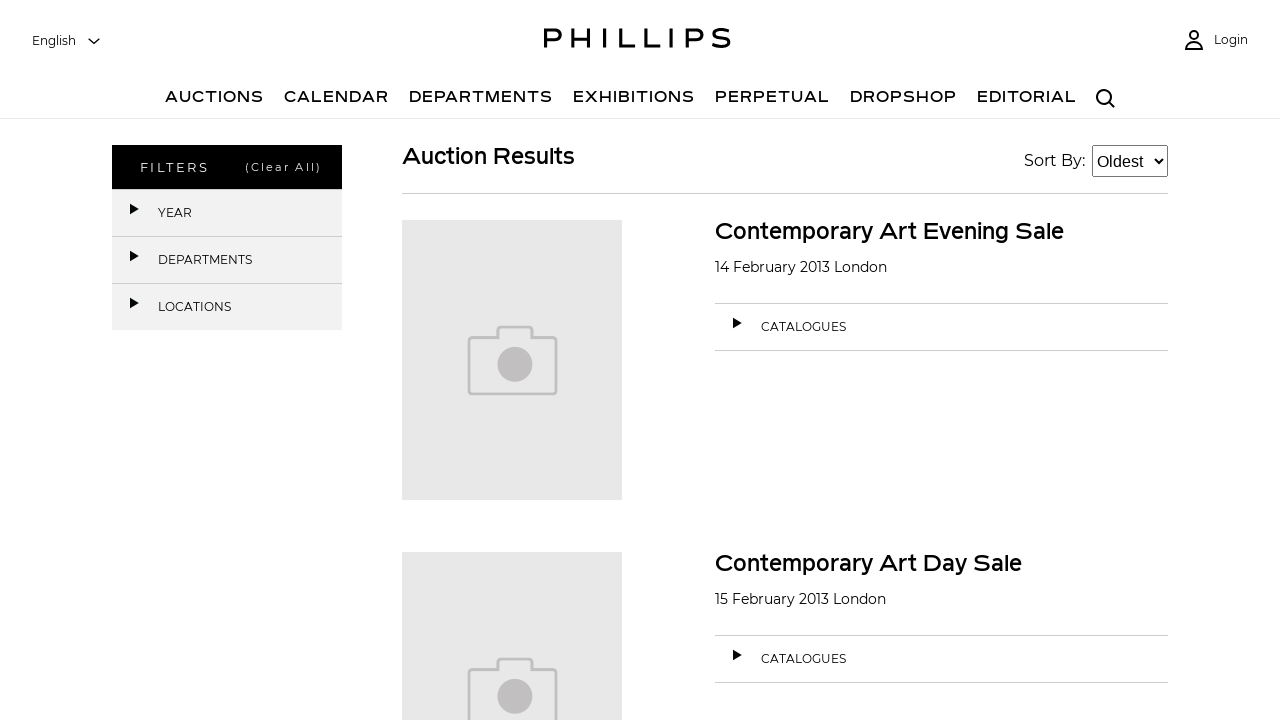

Main auction list loaded on Phillips past auctions page
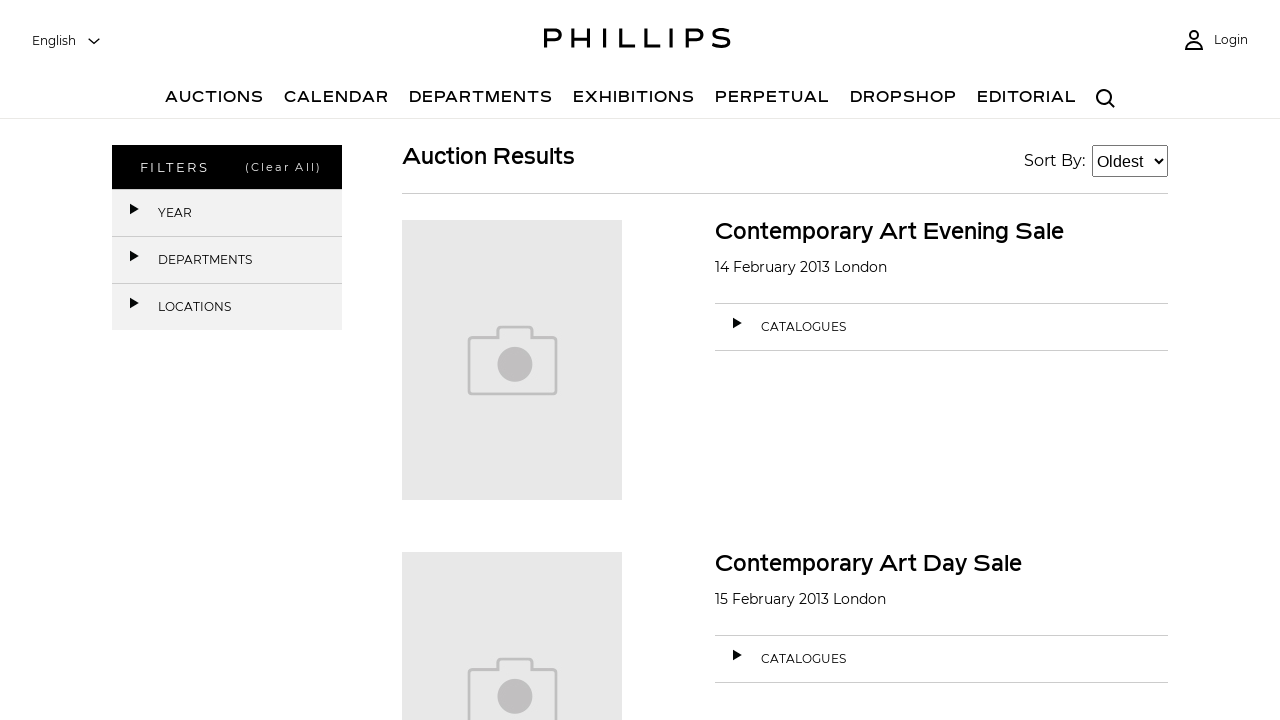

Retrieved initial page scroll height
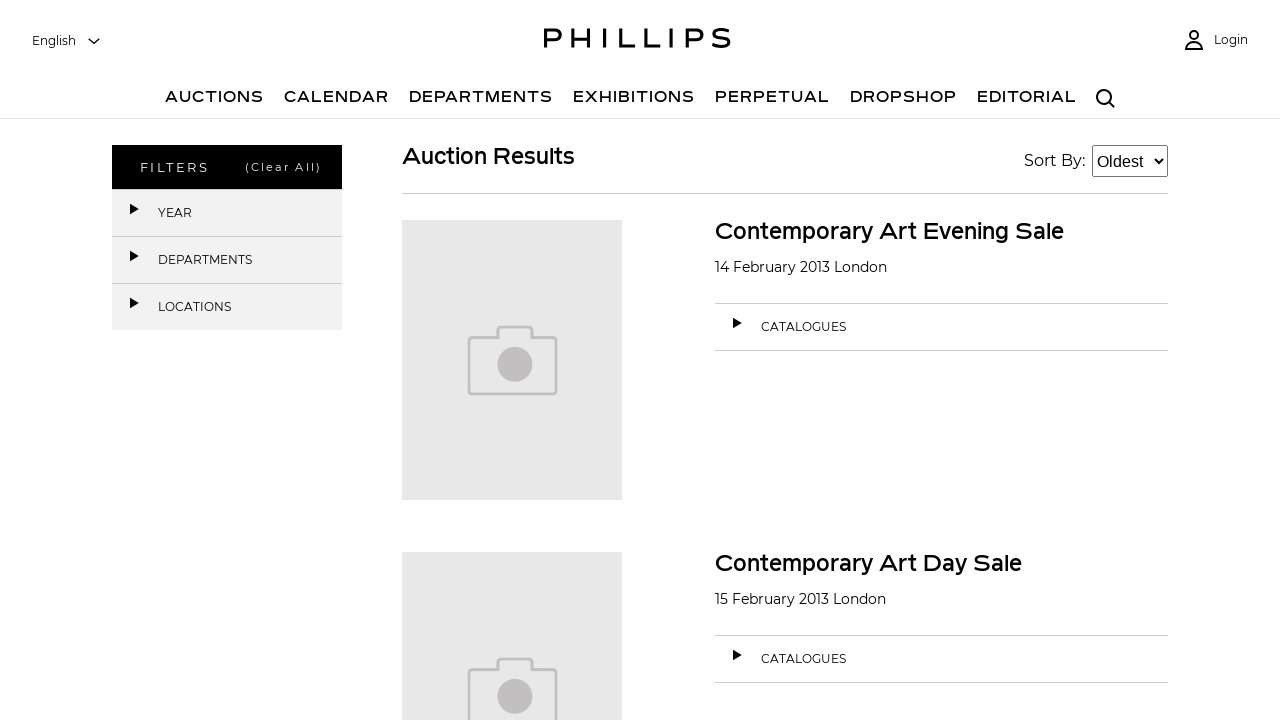

Scrolled to bottom of page (scroll #1)
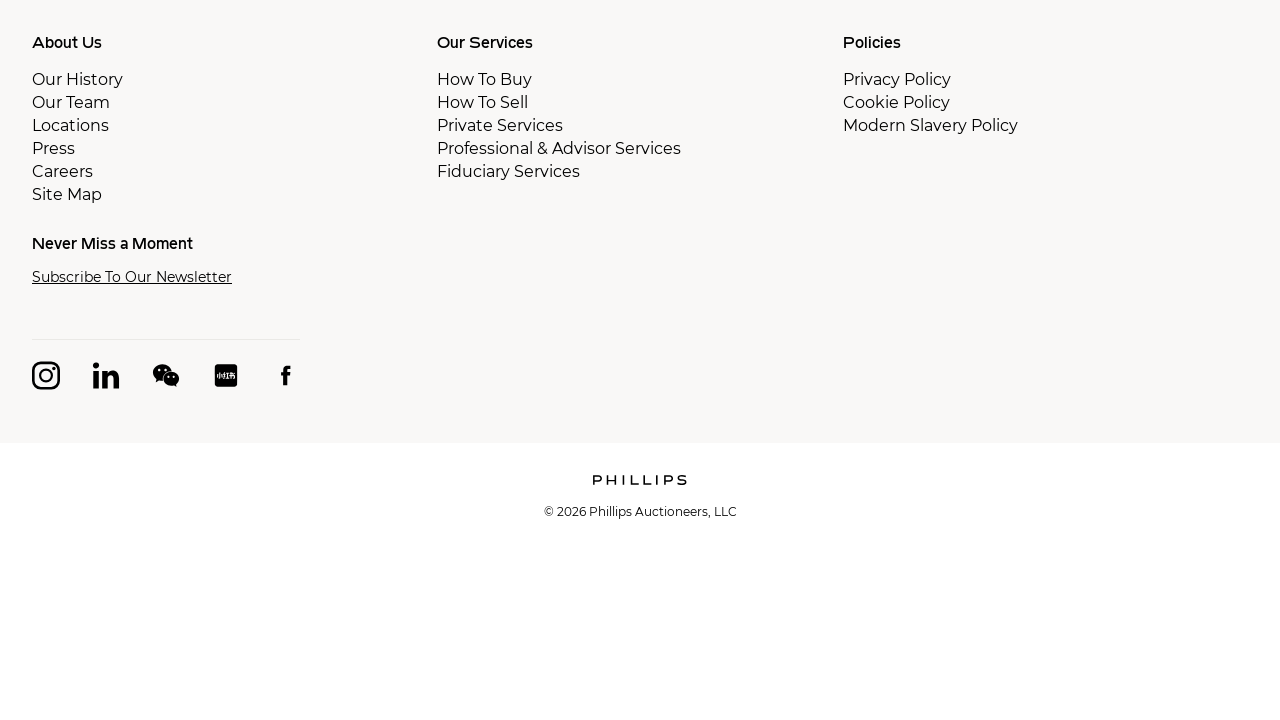

Waited 3 seconds for new auction content to load
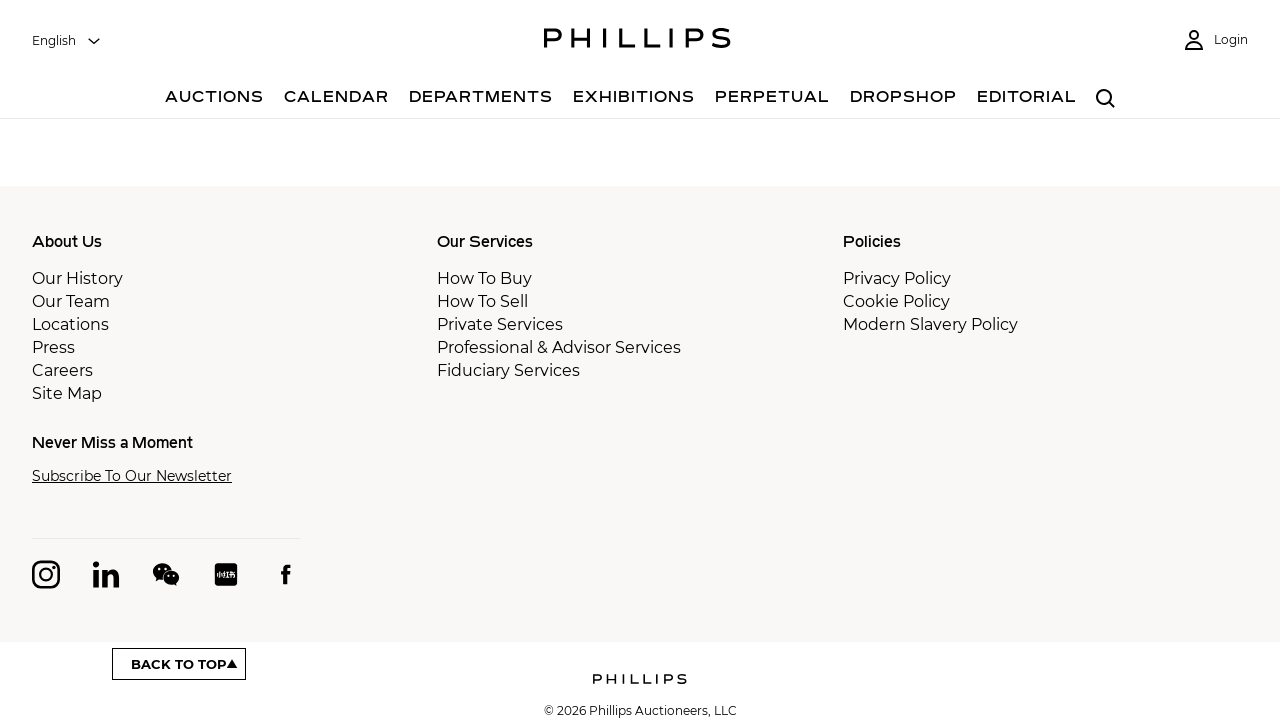

Retrieved updated page scroll height after loading content
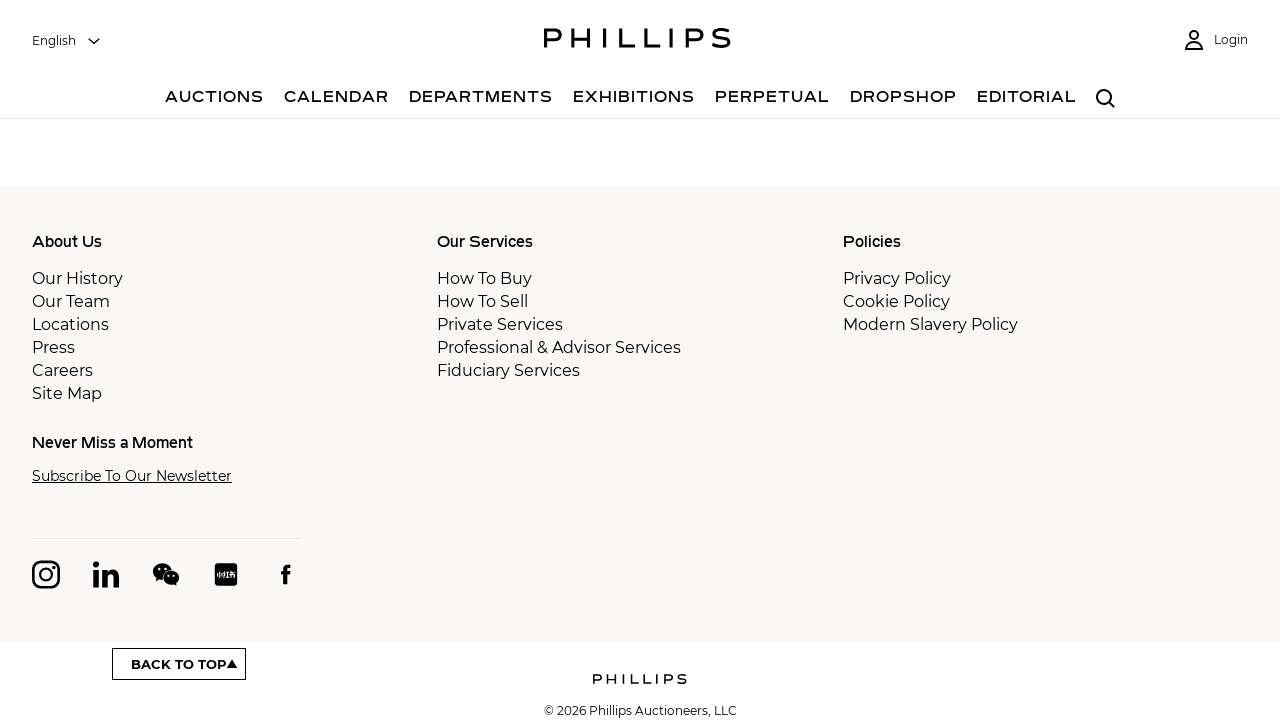

Scrolled to bottom of page (scroll #2)
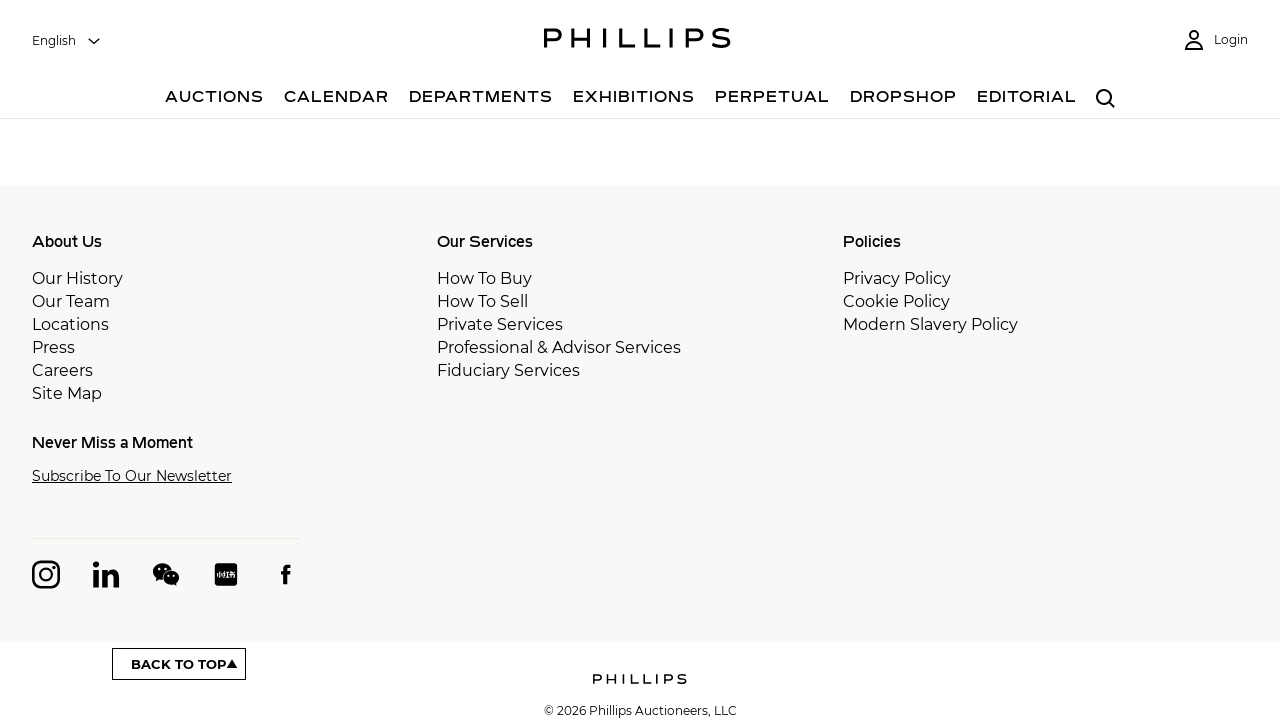

Waited 3 seconds for new auction content to load
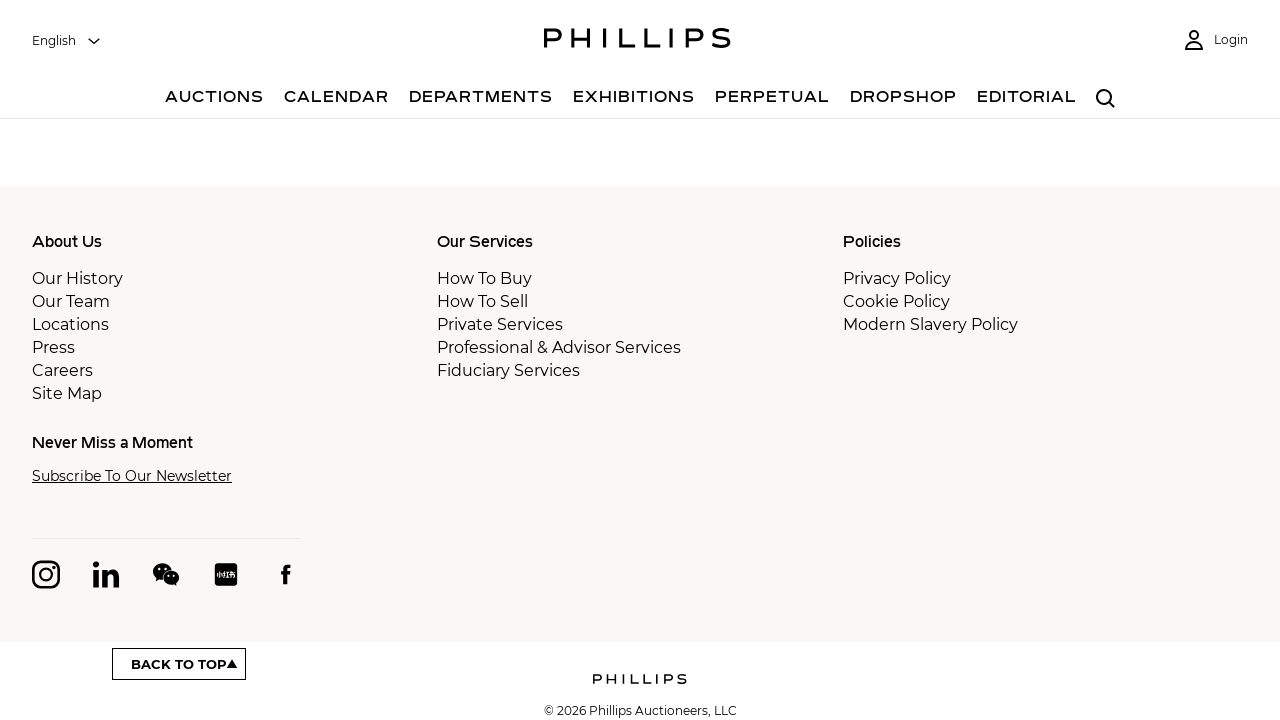

Retrieved updated page scroll height after loading content
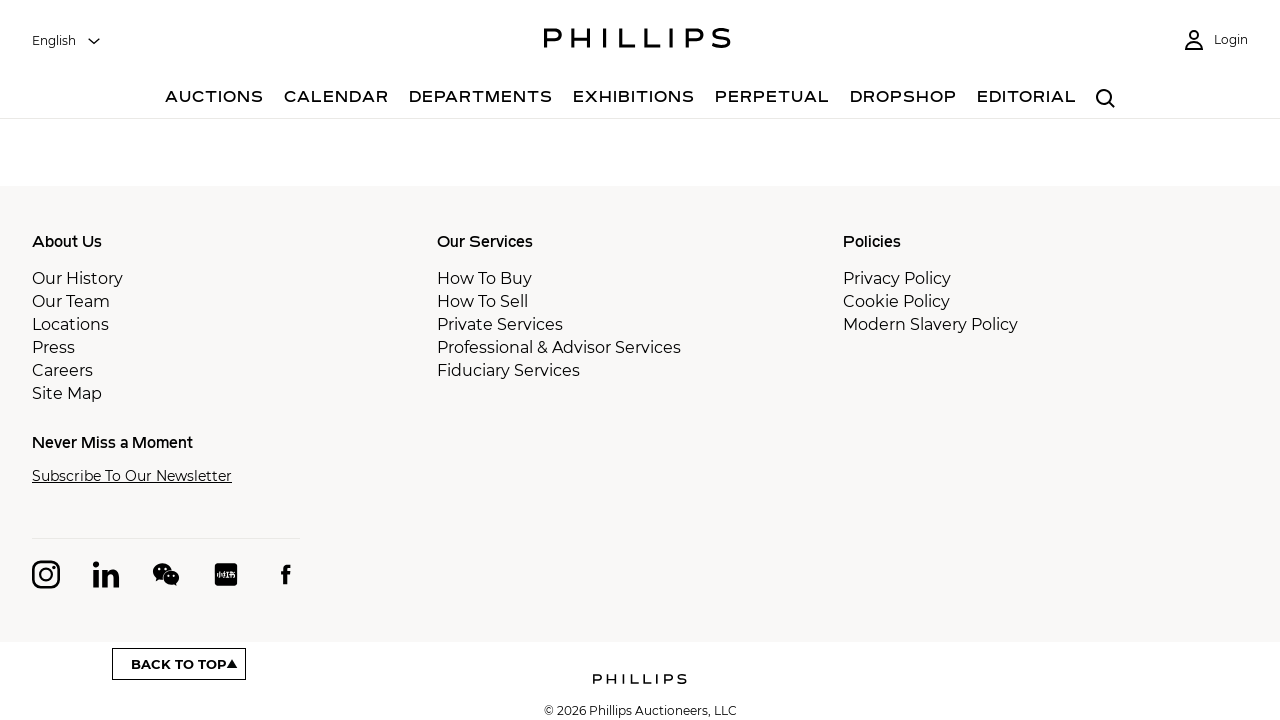

No new content loaded - reached end of auction listings
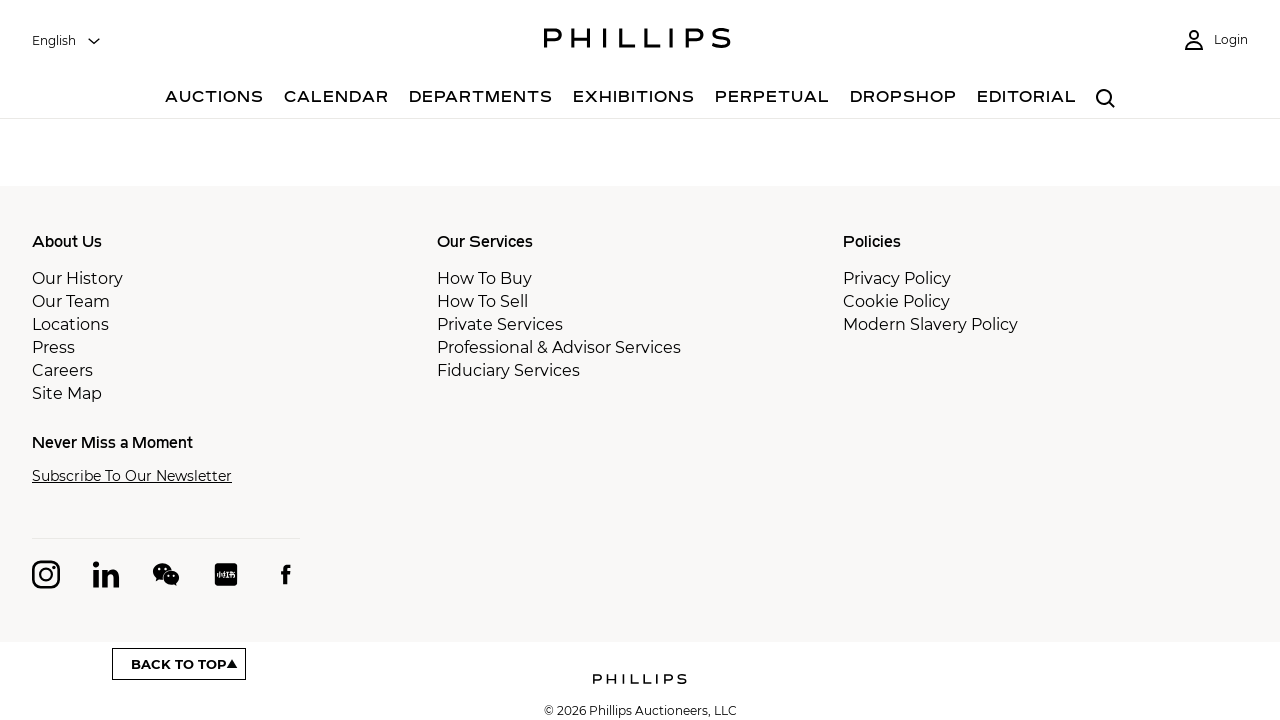

Verified auction item content is present after infinite scroll completed
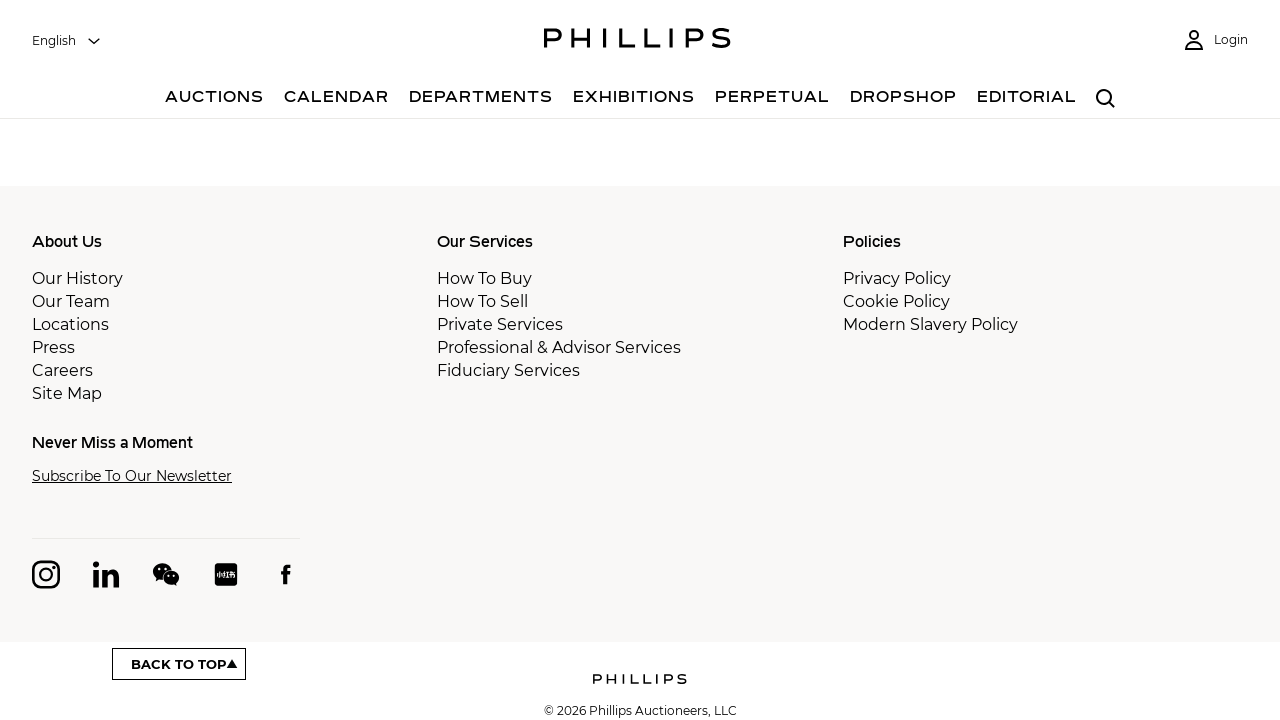

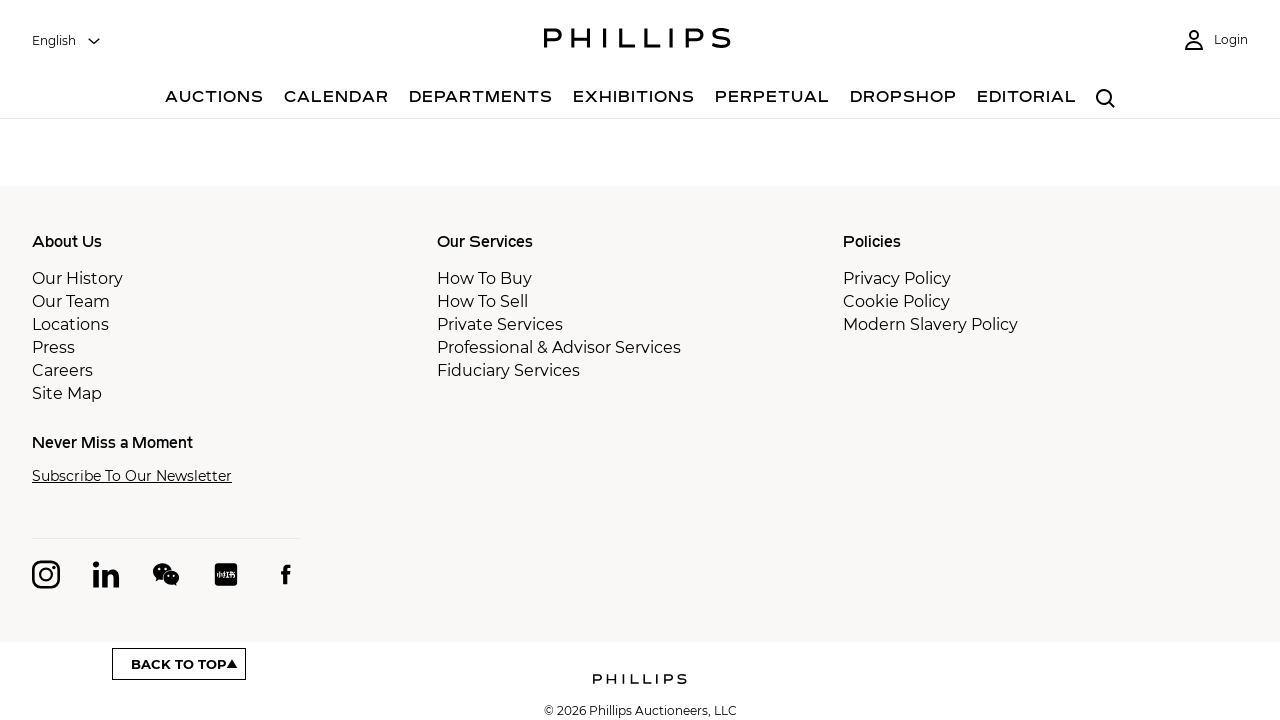